Tests editing an existing power by first creating a power, then finding it in the list, clicking edit, modifying all fields, saving changes, and verifying the updated power appears correctly

Starting URL: https://site-tc1.vercel.app/

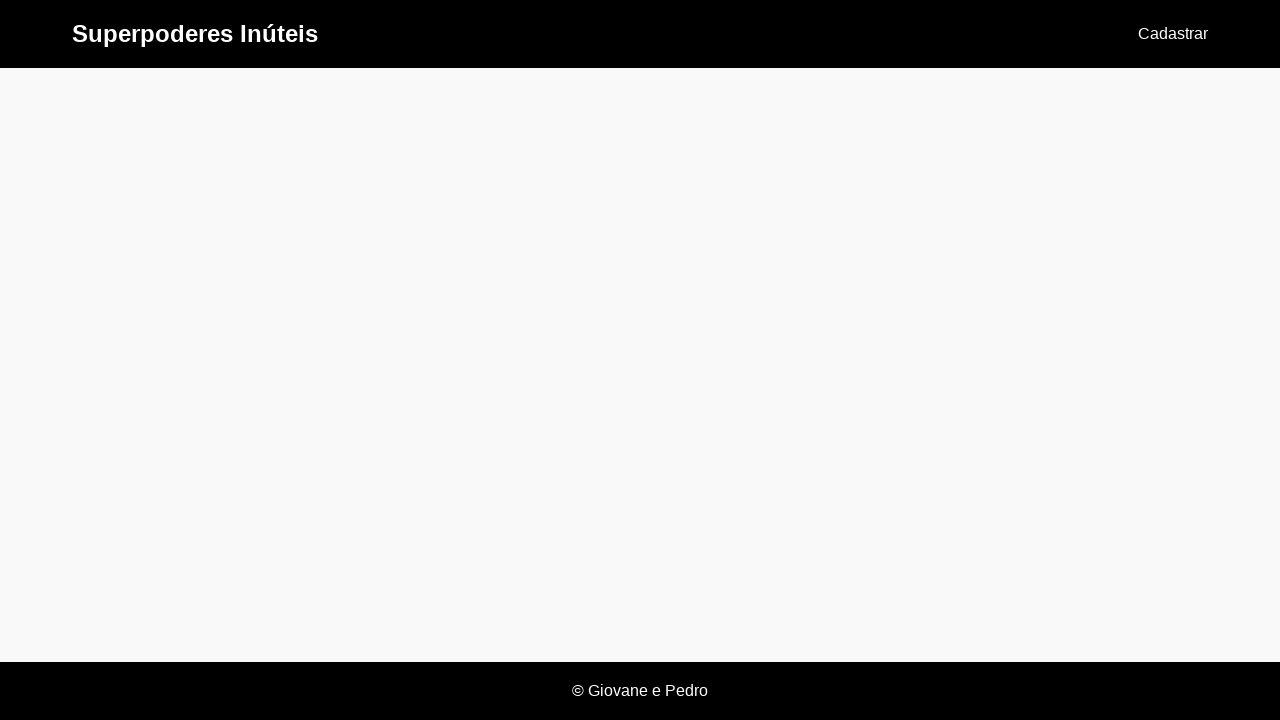

Set up dialog handler for alerts
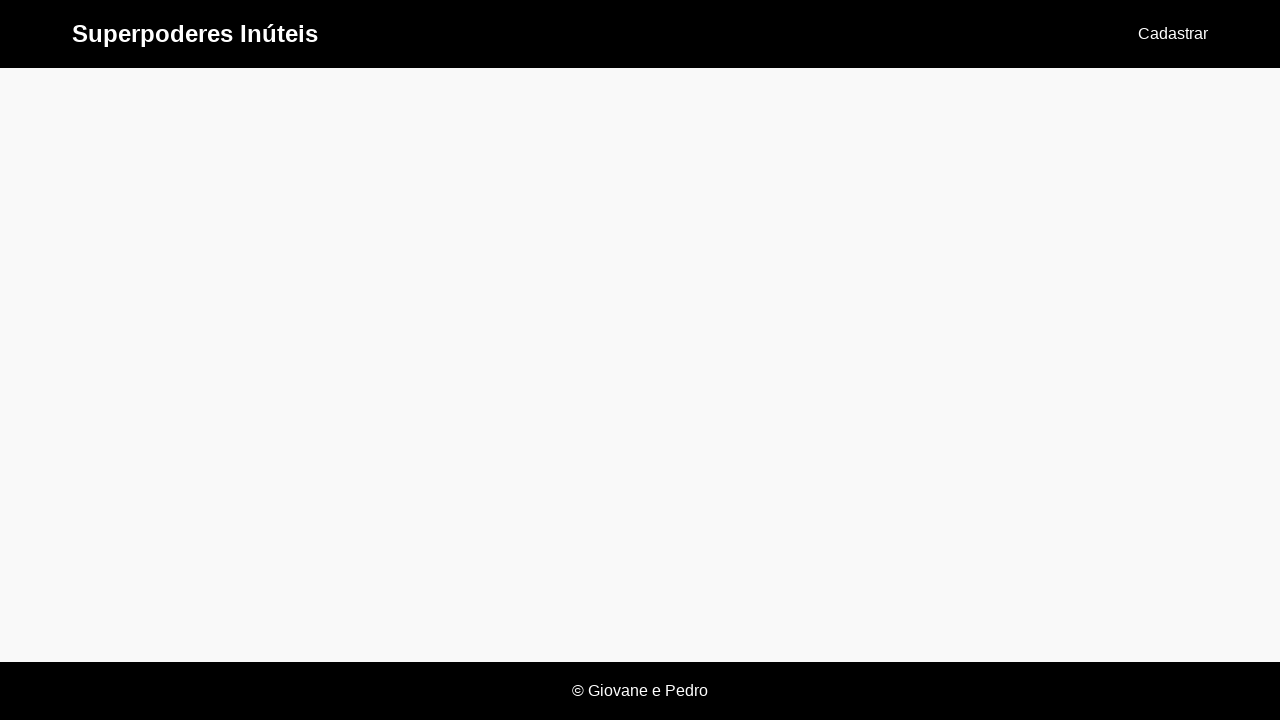

Clicked 'Cadastrar' link to navigate to power creation form at (1173, 34) on text=Cadastrar
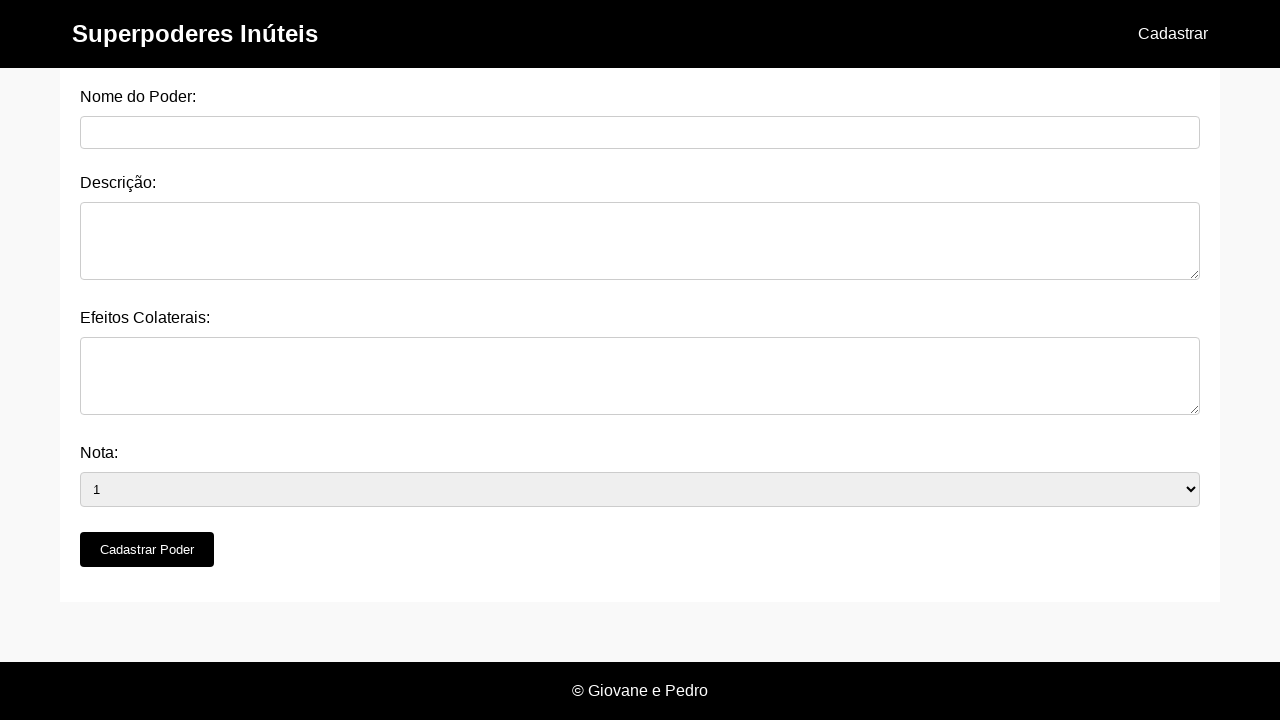

Power registration form loaded
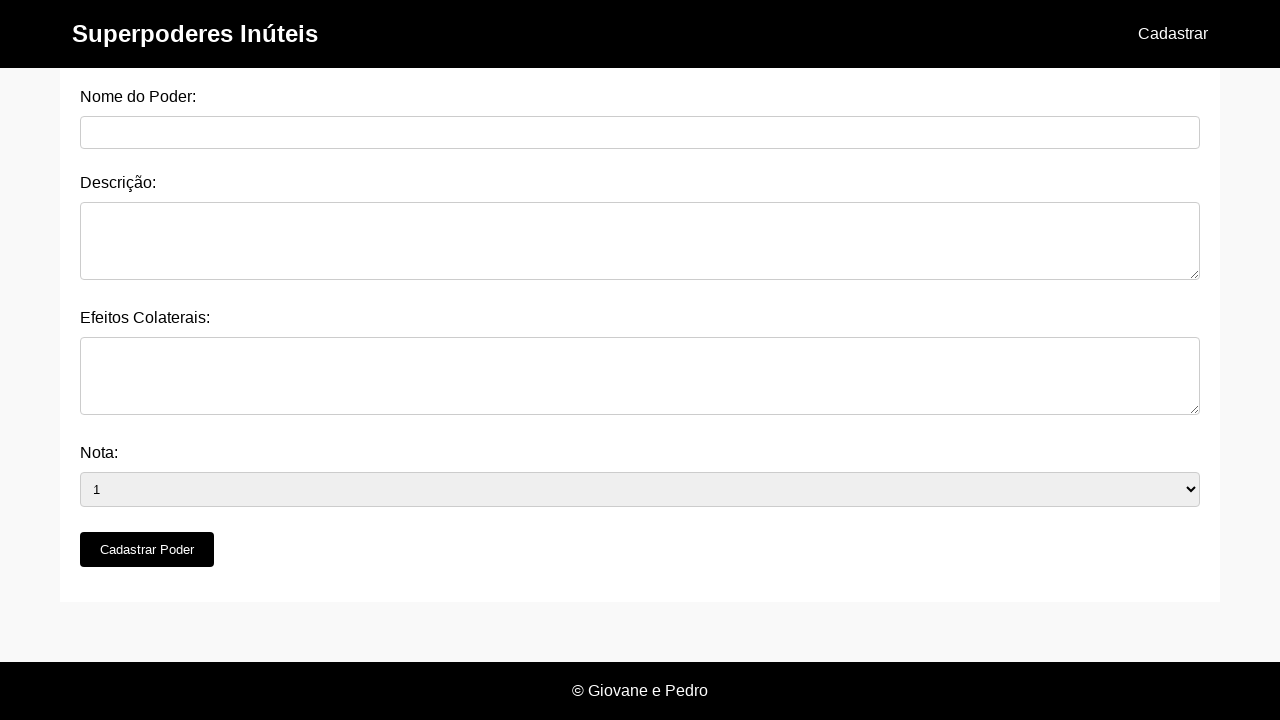

Filled power name field with 'Super Strength Original' on #nome_do_poder
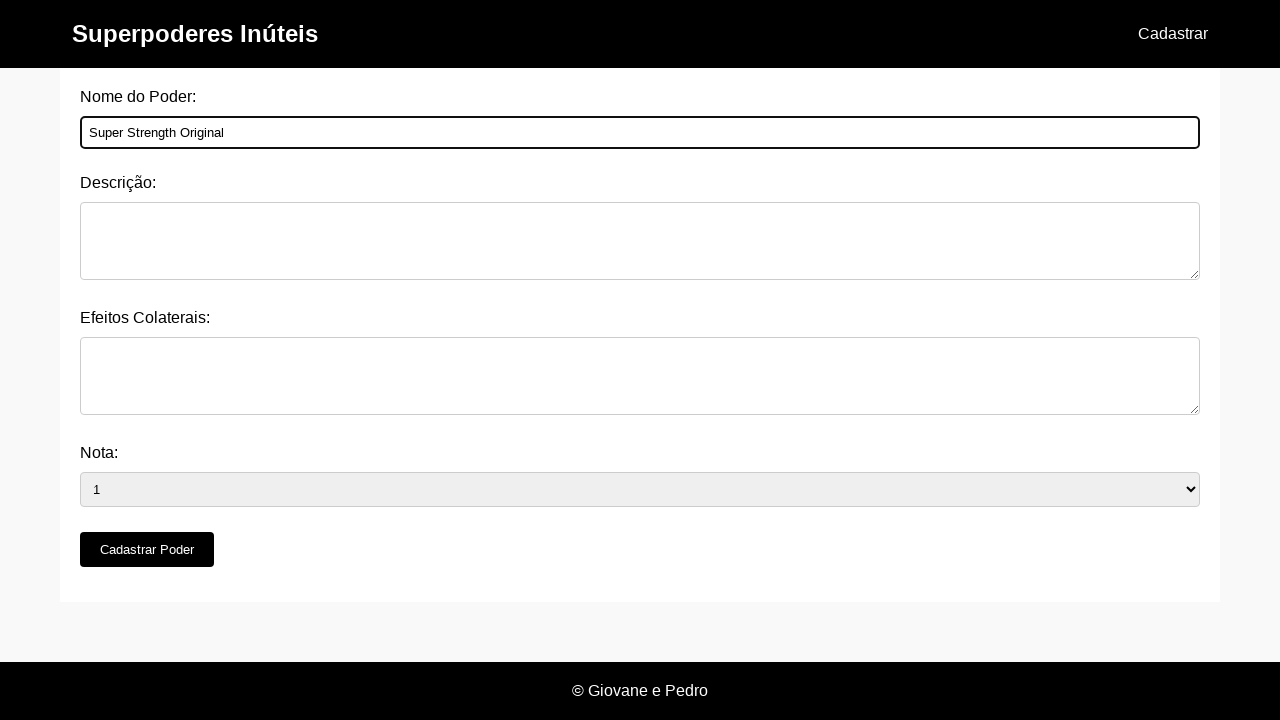

Filled description field with 'Original description of the power' on #descricao
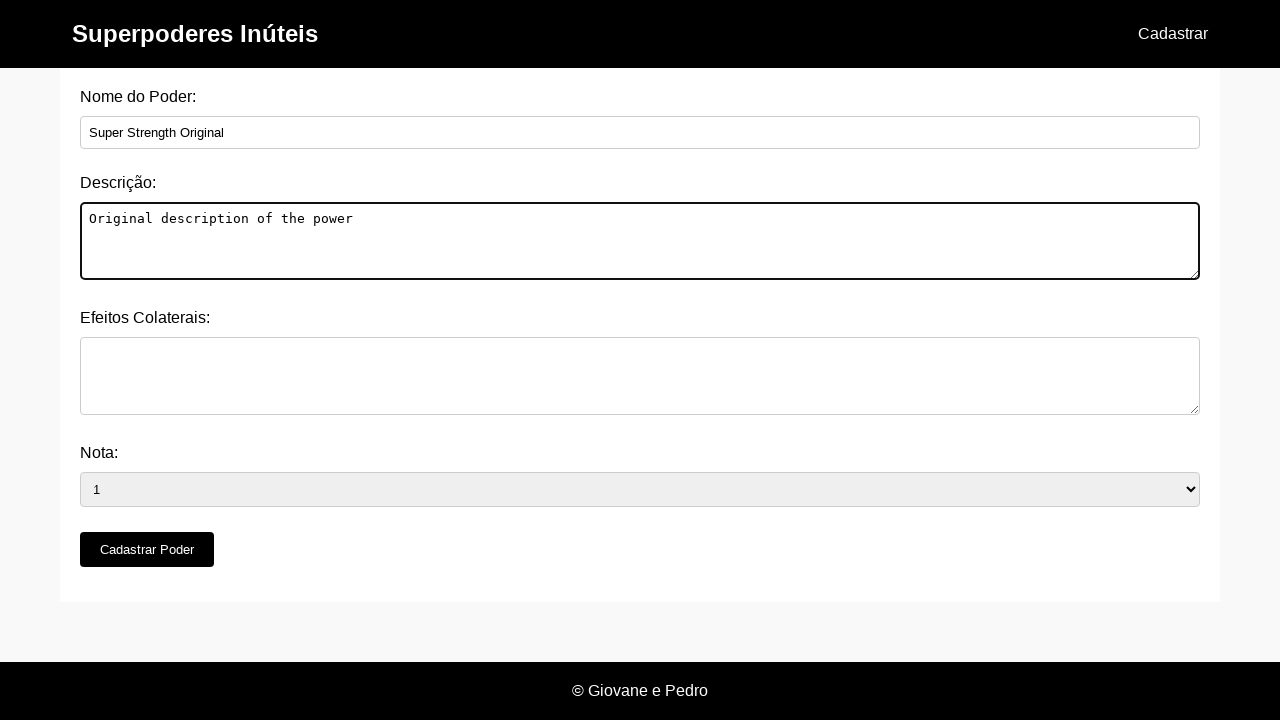

Filled side effects field with 'Original side effects text' on #efeitos_colaterais
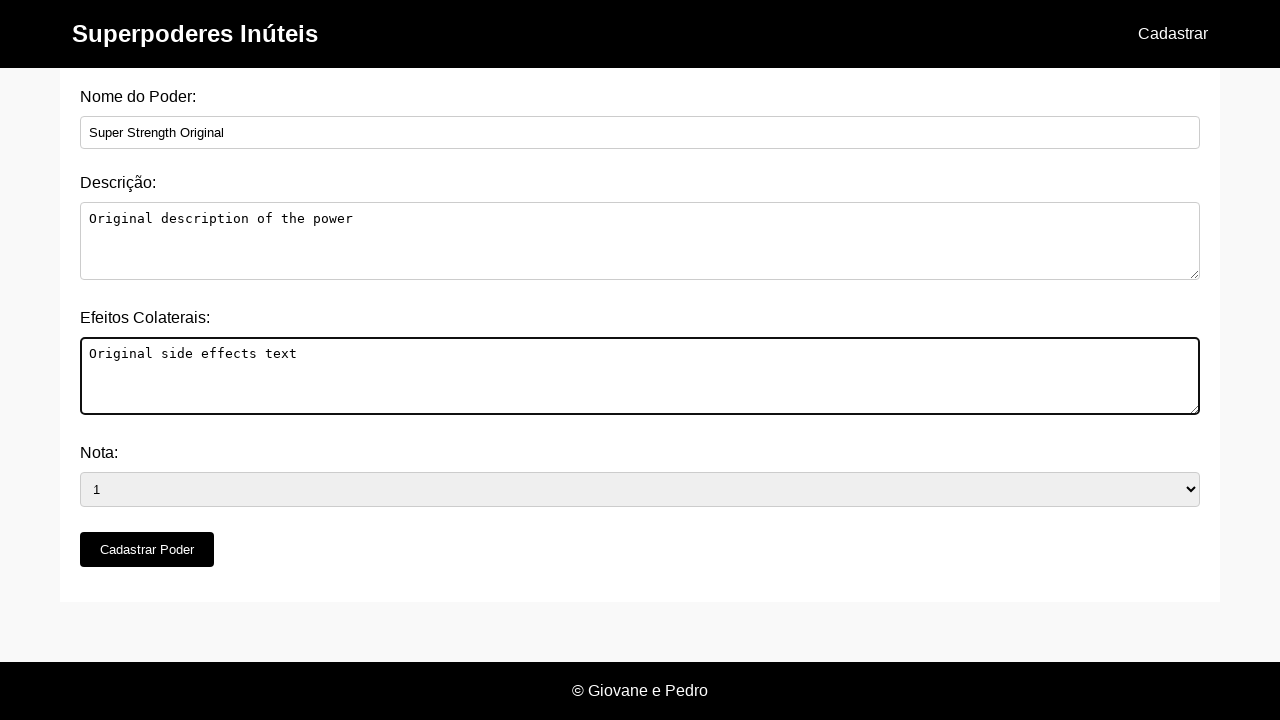

Selected rating value '3' on #nota
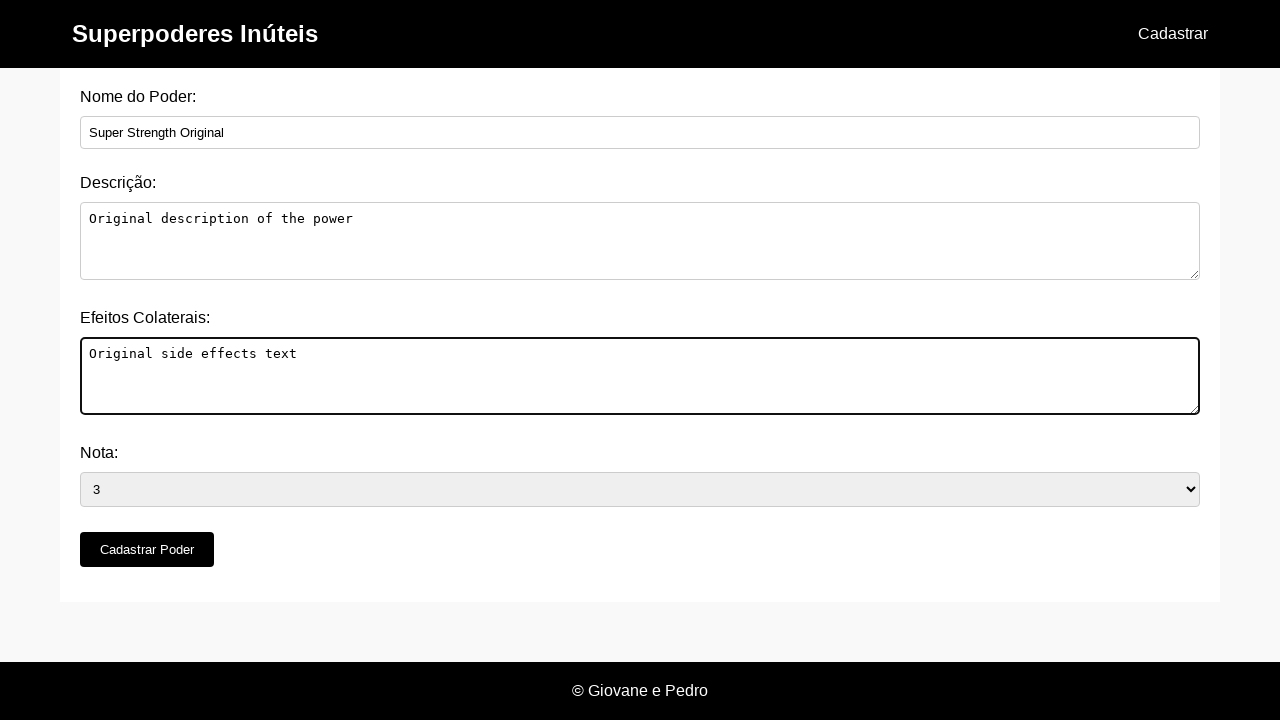

Clicked 'Cadastrar Poder' button to create power at (147, 550) on button[type='submit']:has-text('Cadastrar Poder')
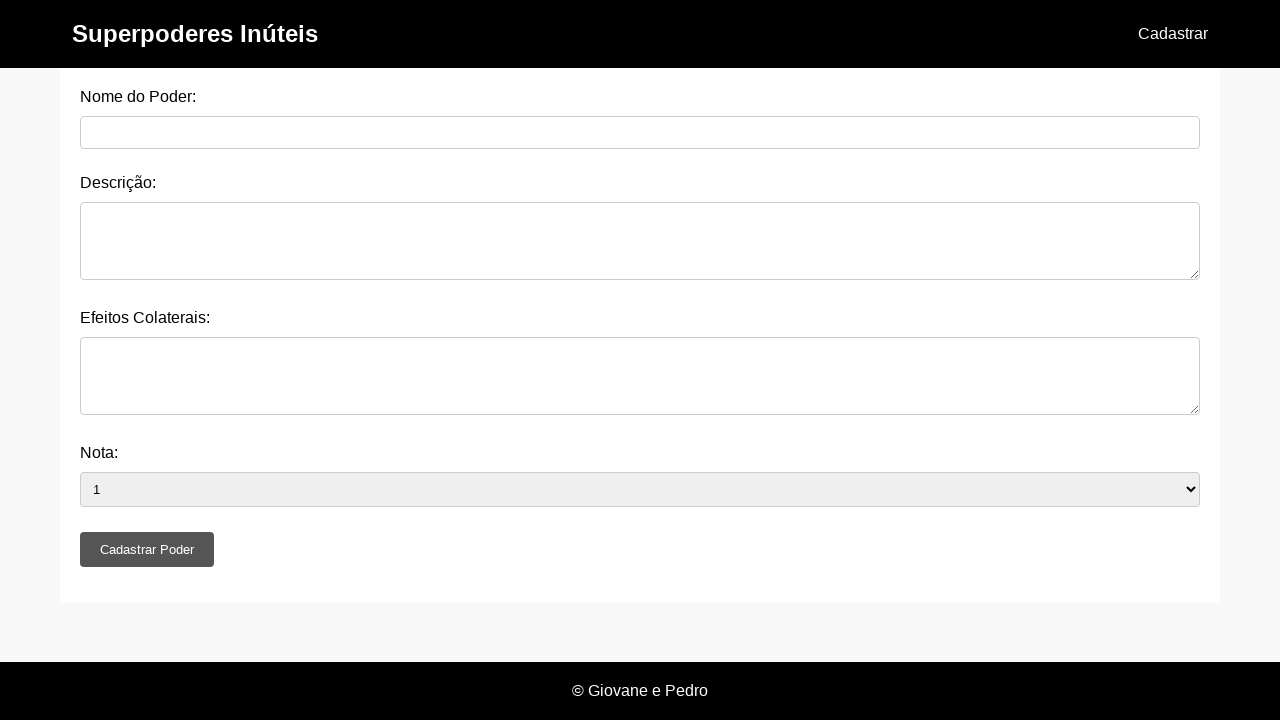

Waited for alert dialog to be handled
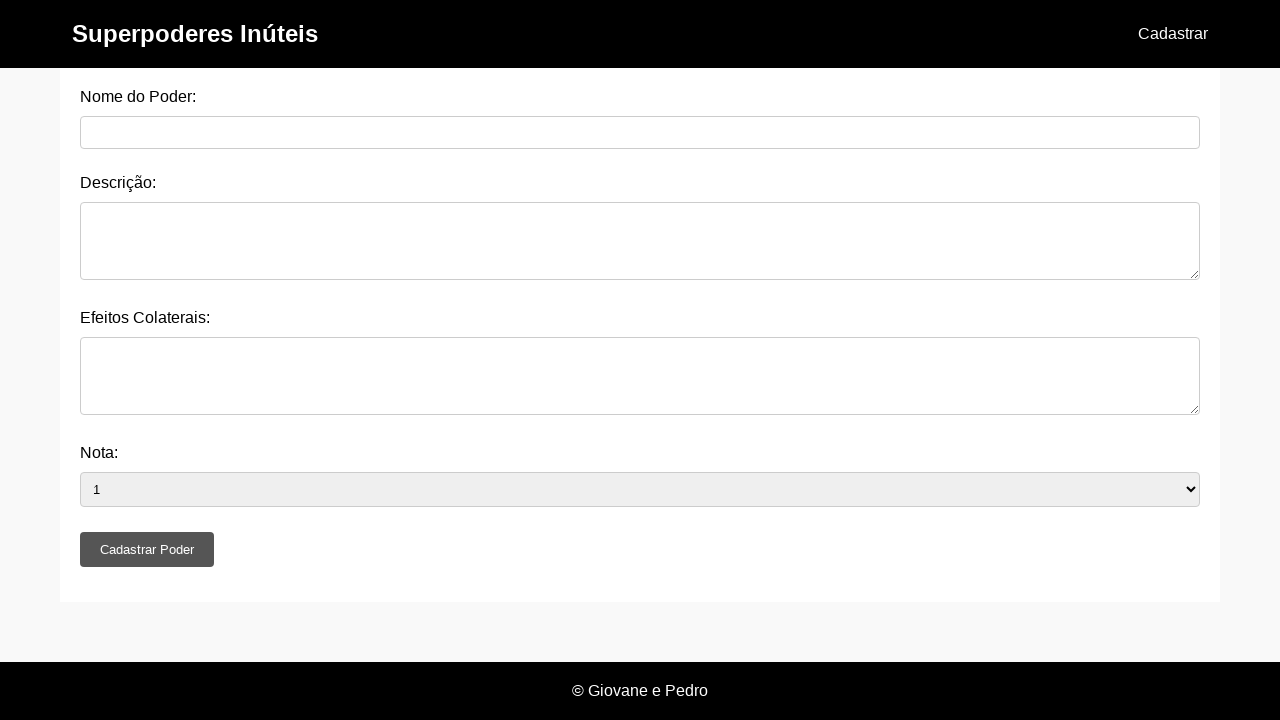

Navigated to home page
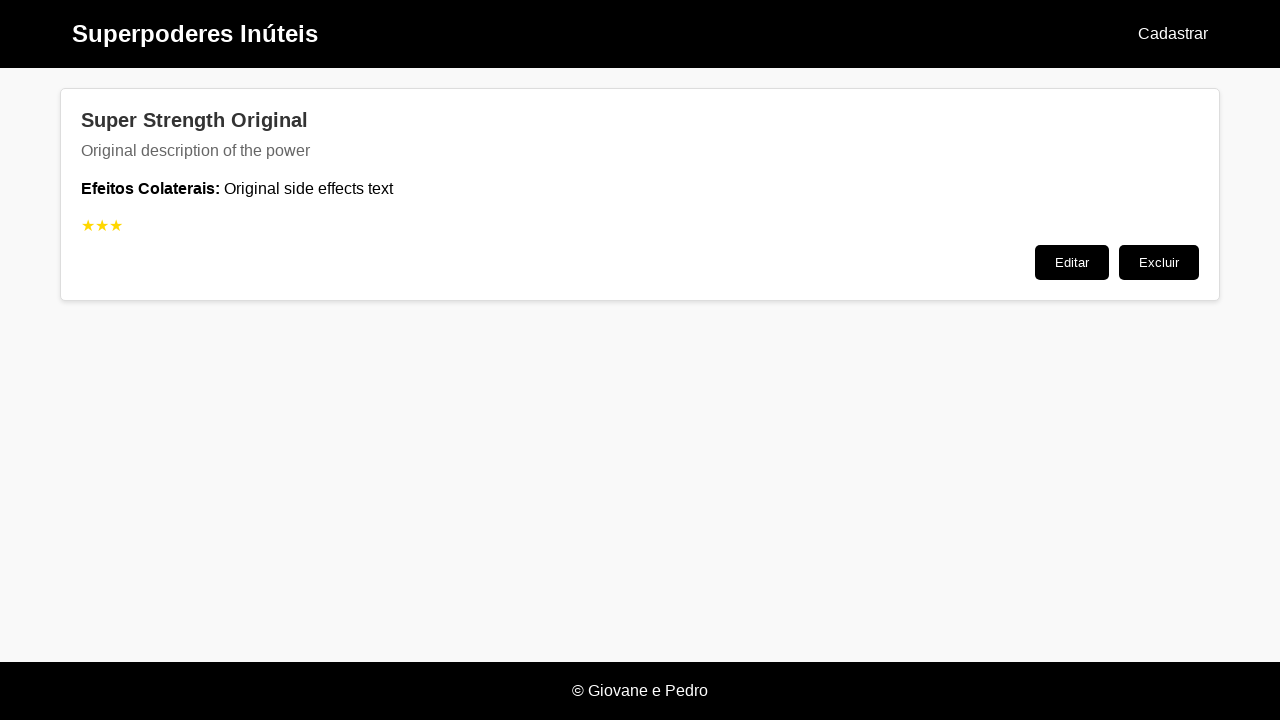

Powers list loaded on home page
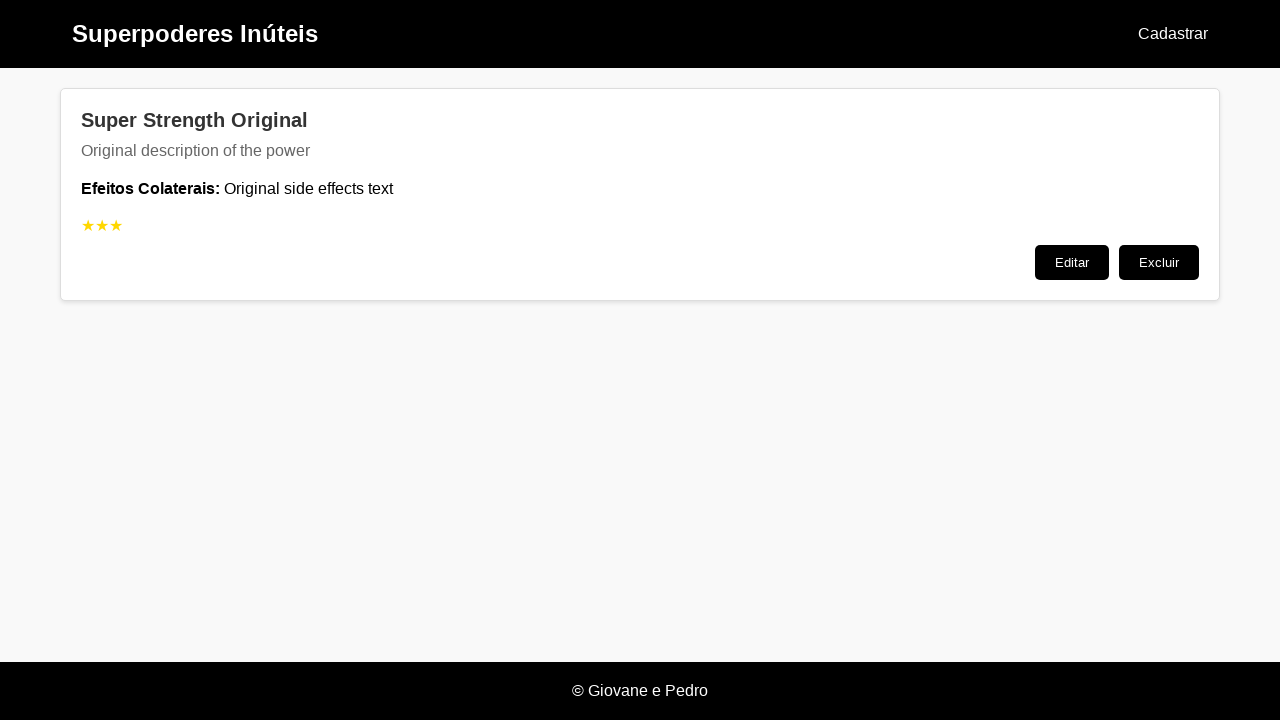

Clicked 'Editar' link for 'Super Strength Original' power at (1072, 262) on .post:has(.post-title:text('Super Strength Original')) >> text=Editar
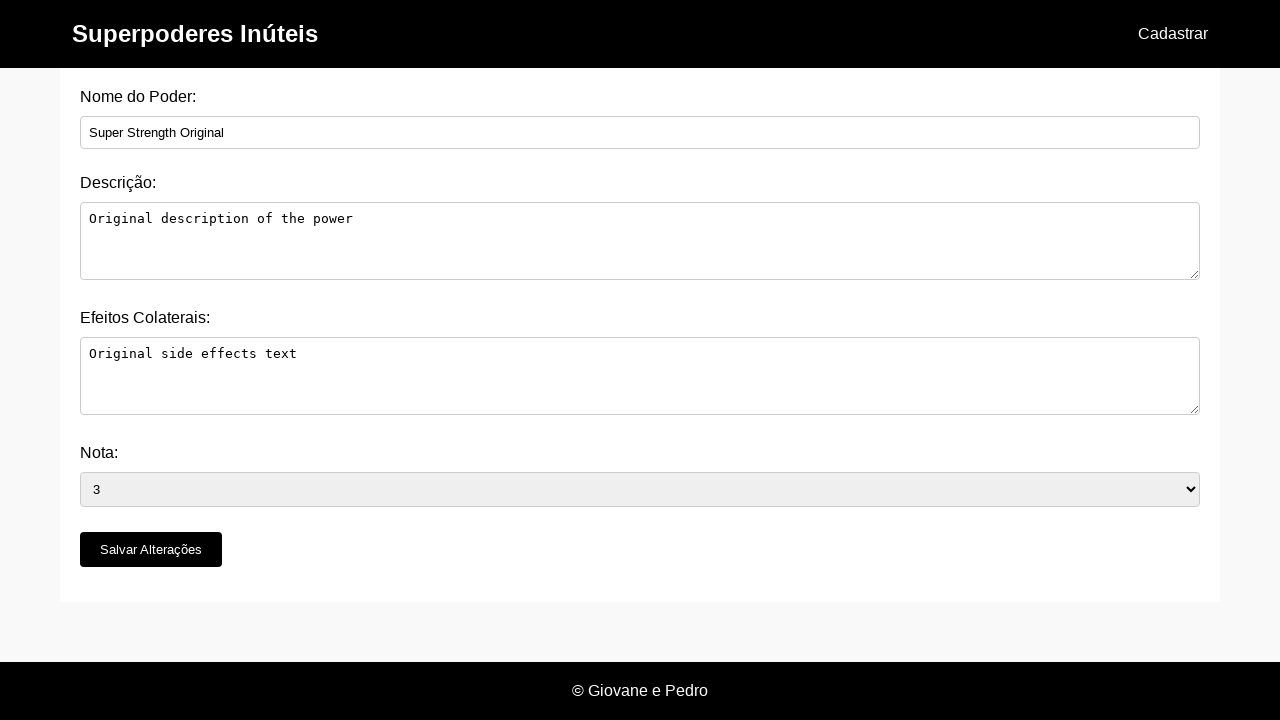

Edit form loaded
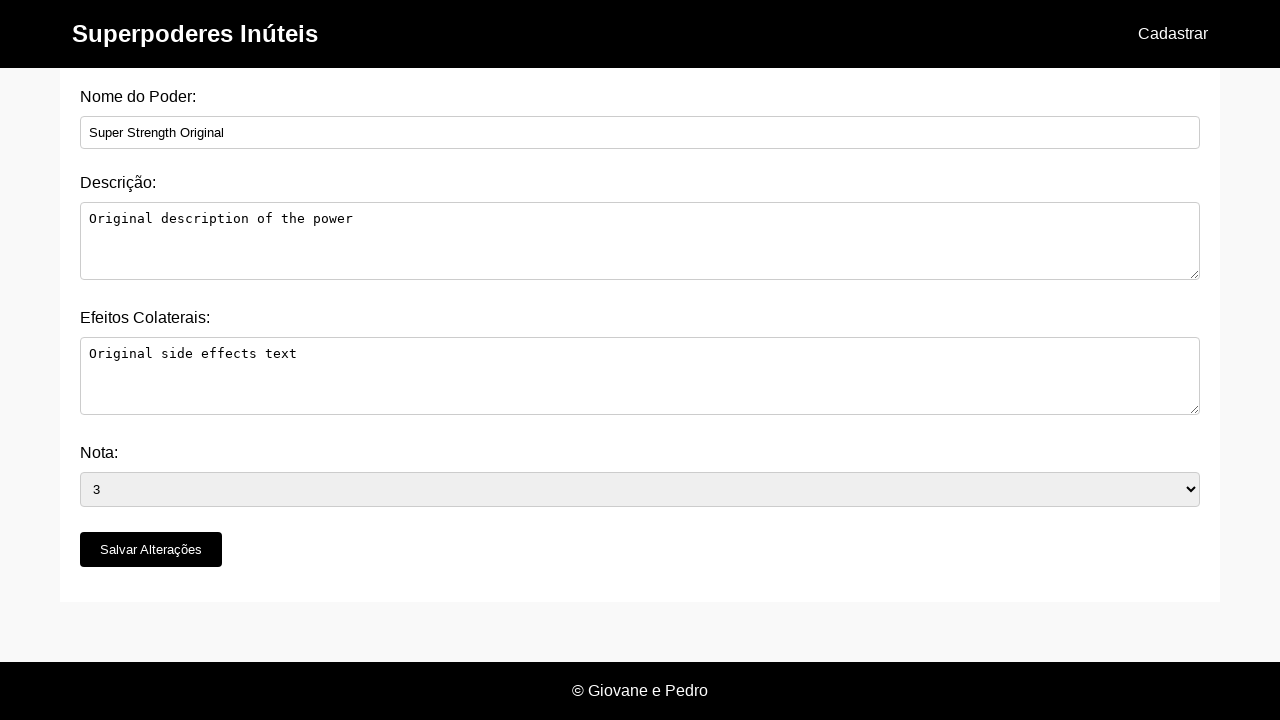

Cleared power name field on #nome_do_poder
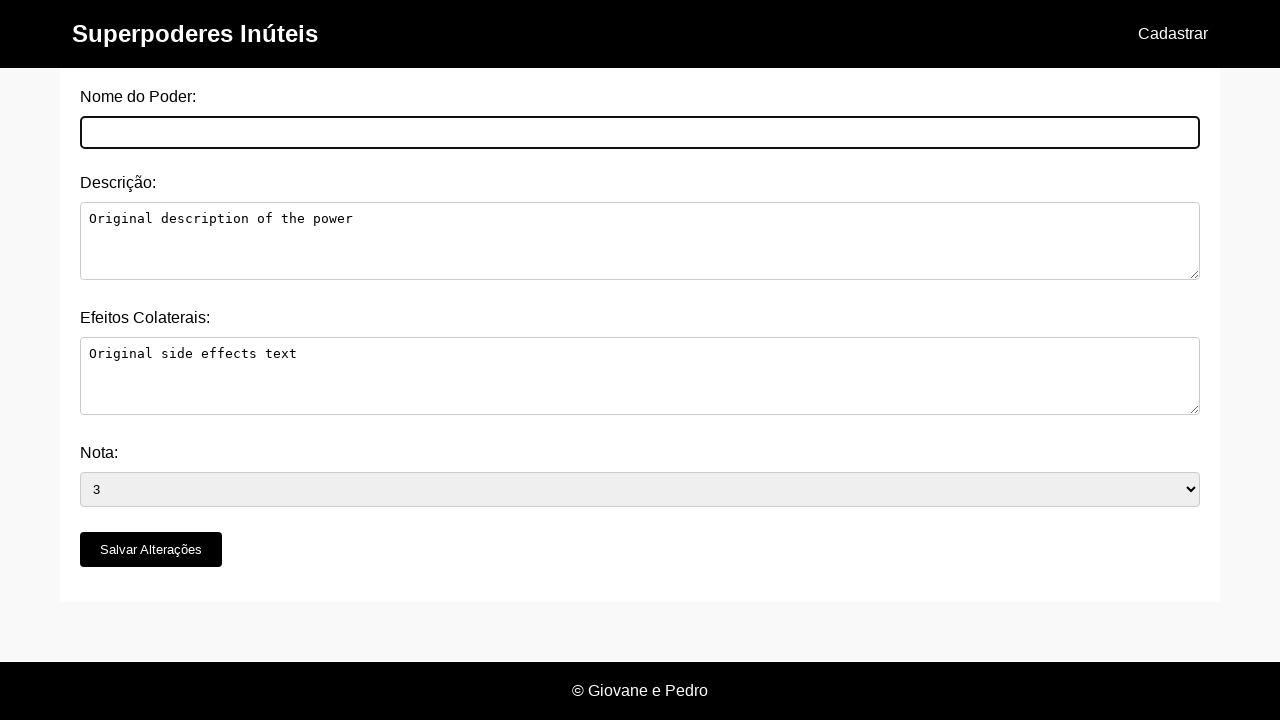

Filled power name field with 'Super Strength Edited' on #nome_do_poder
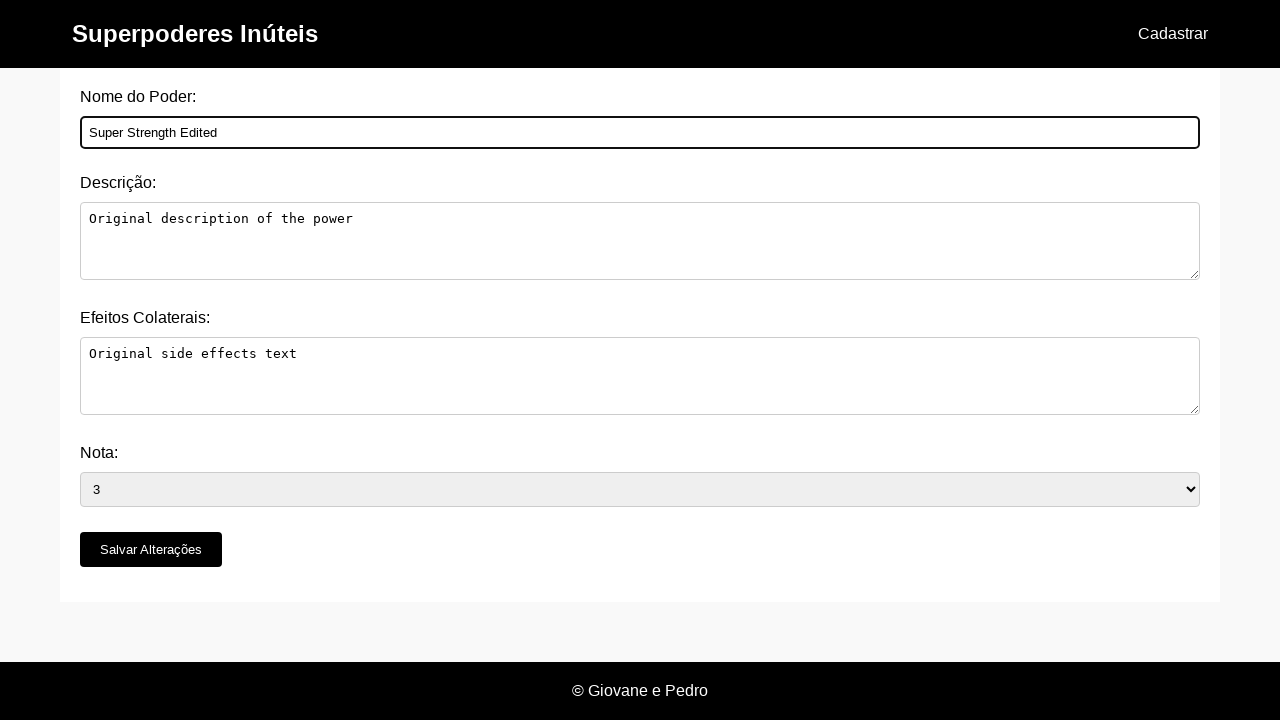

Cleared description field on #descricao
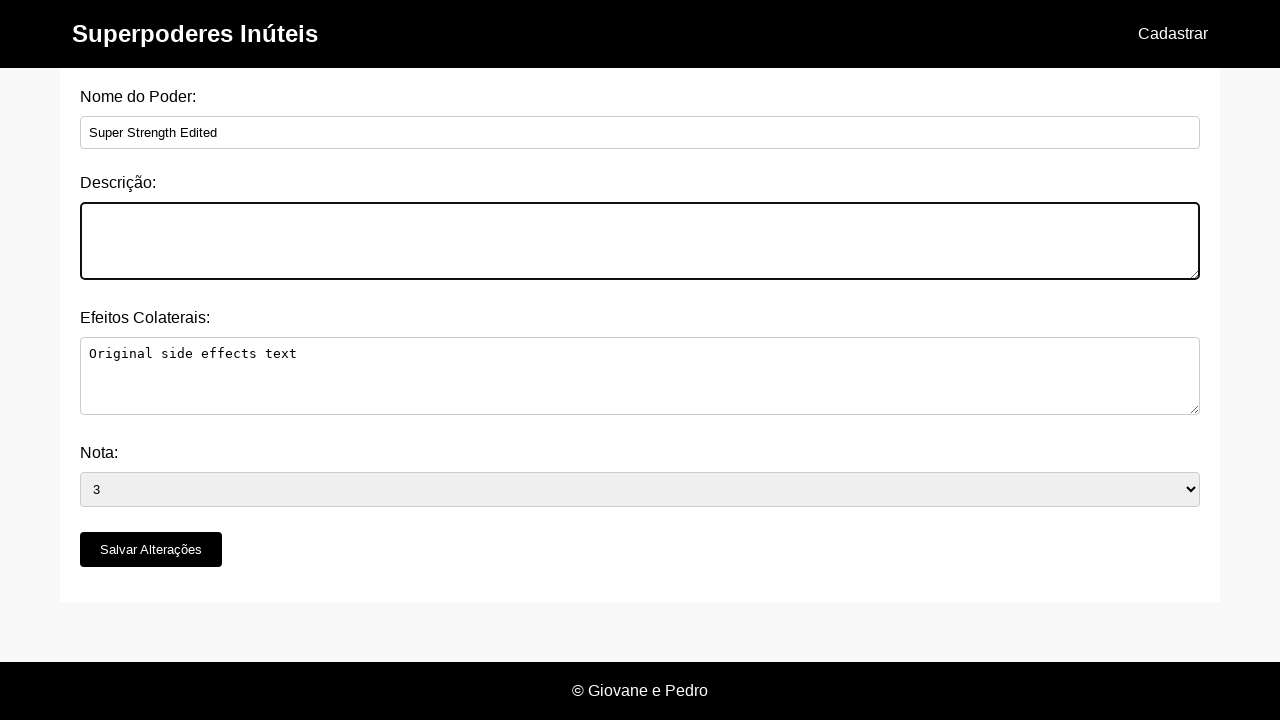

Filled description field with 'Edited description of the power' on #descricao
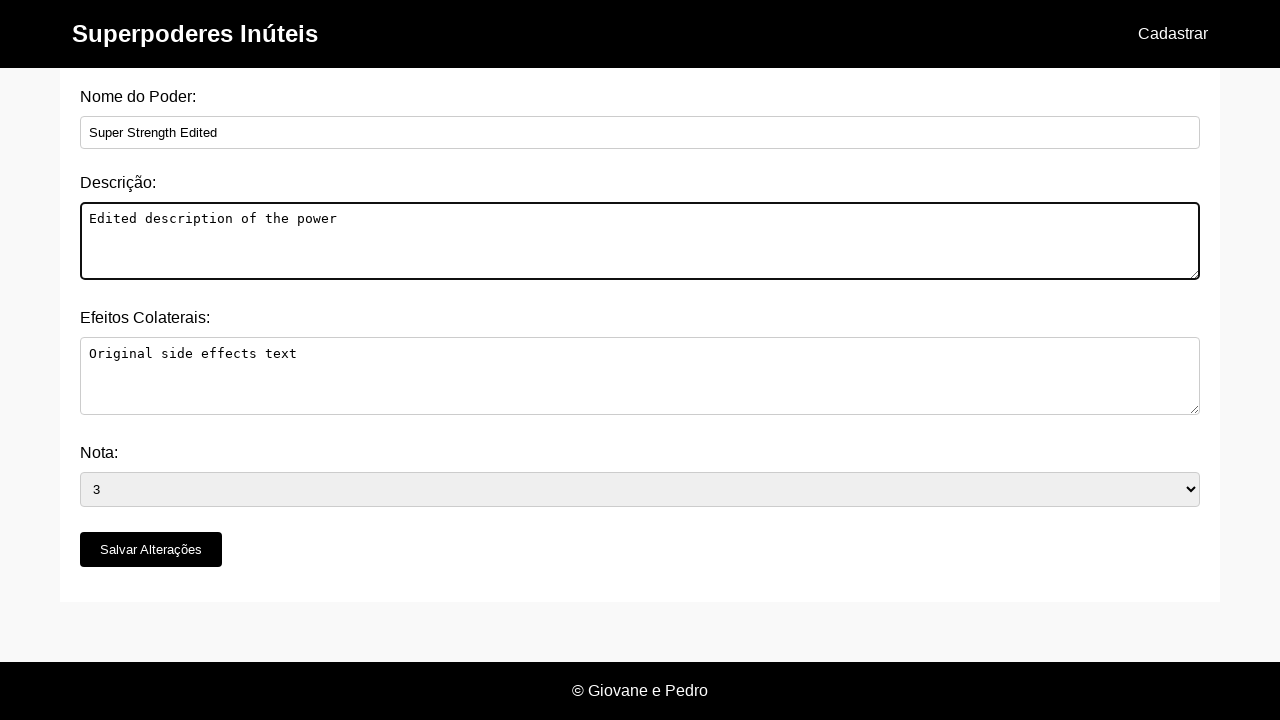

Cleared side effects field on #efeitos_colaterais
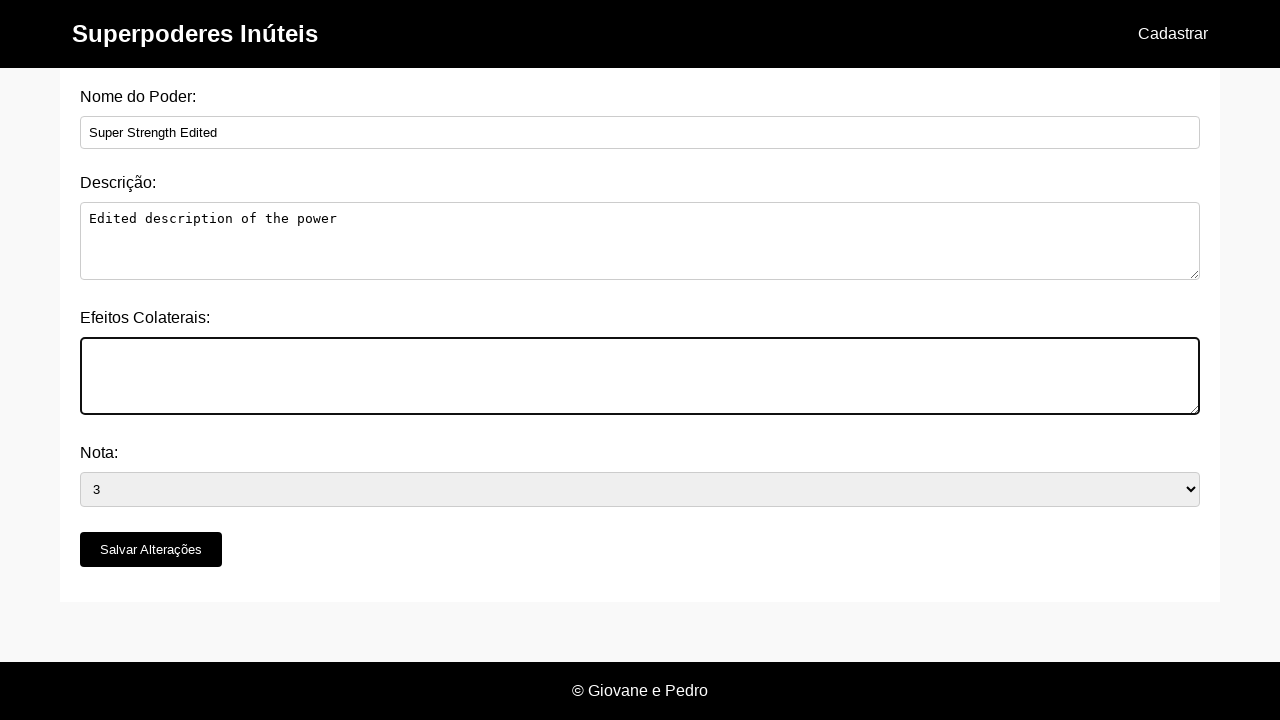

Filled side effects field with 'Edited side effects text' on #efeitos_colaterais
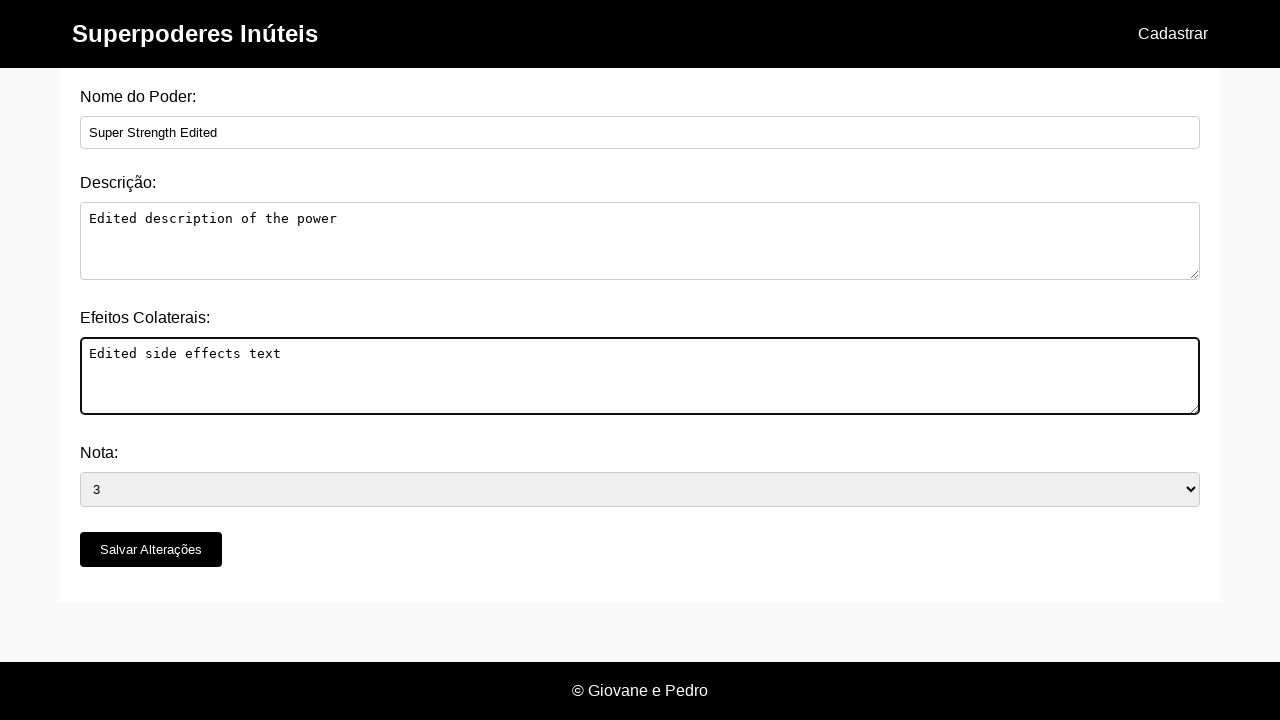

Changed rating value to '5' on #nota
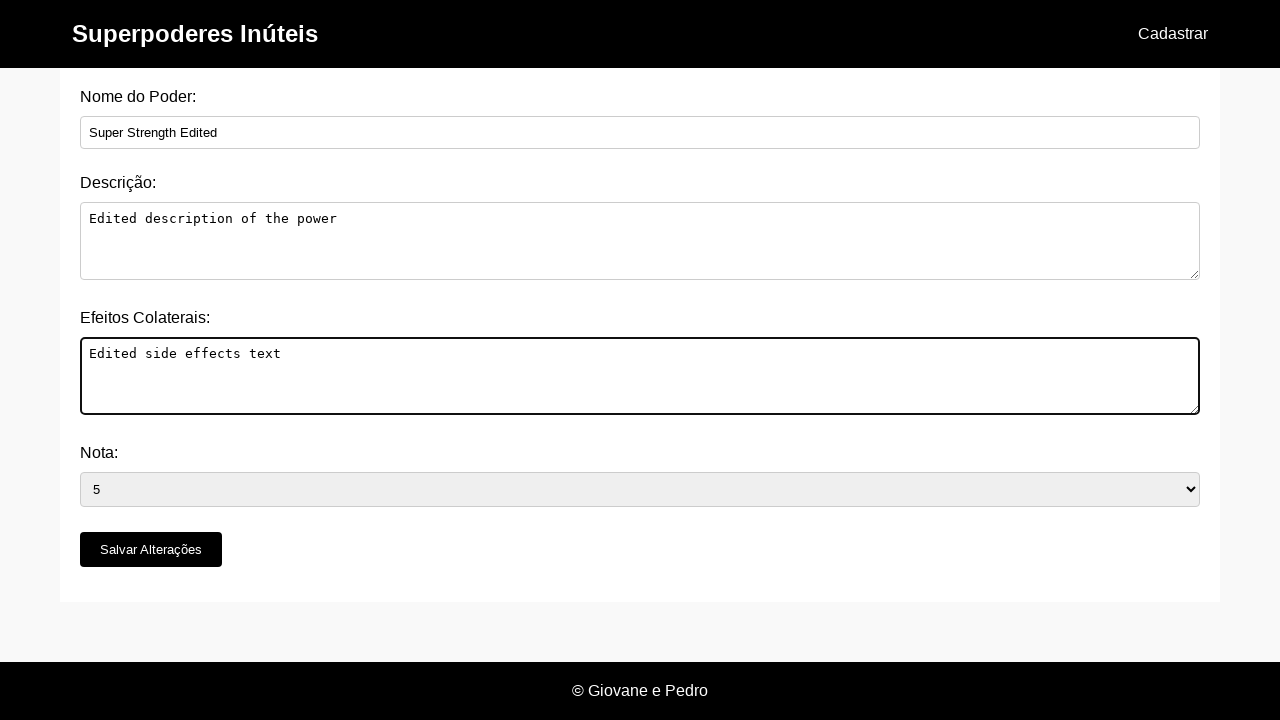

Clicked 'Salvar Alterações' button to save edited power at (151, 550) on button[type='submit']:has-text('Salvar Alterações')
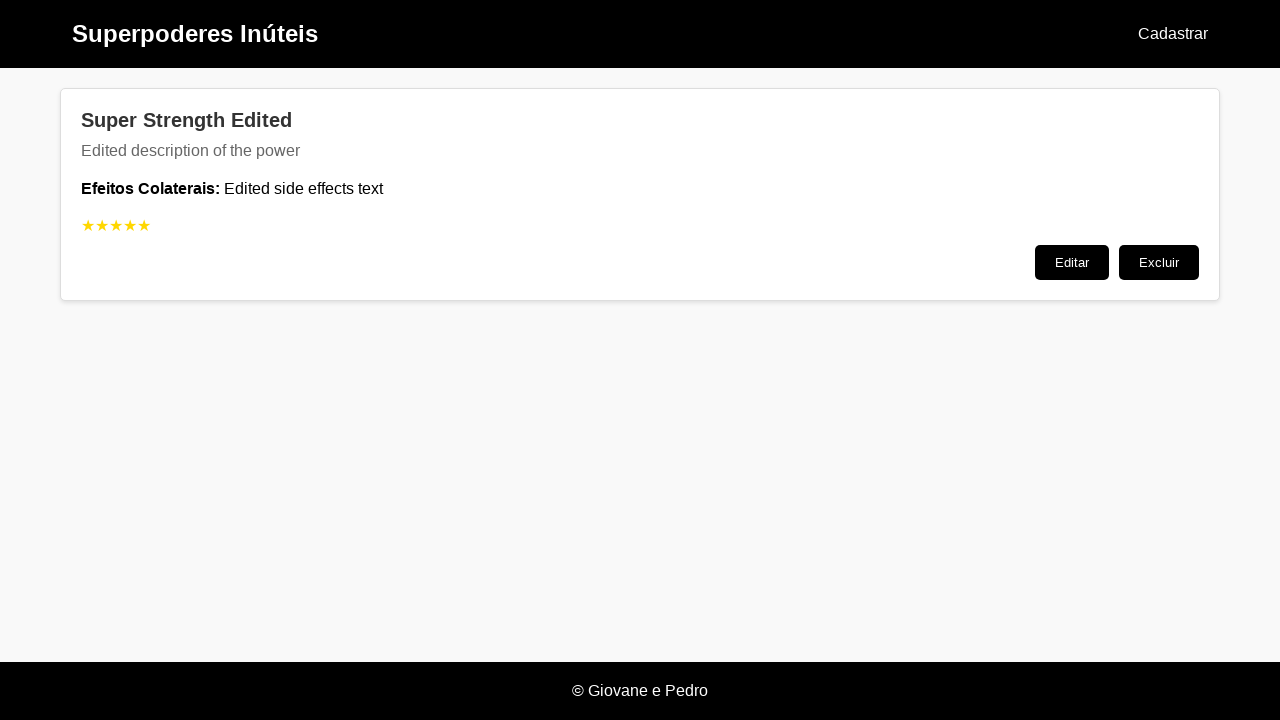

Waited for alert dialog to be handled after saving
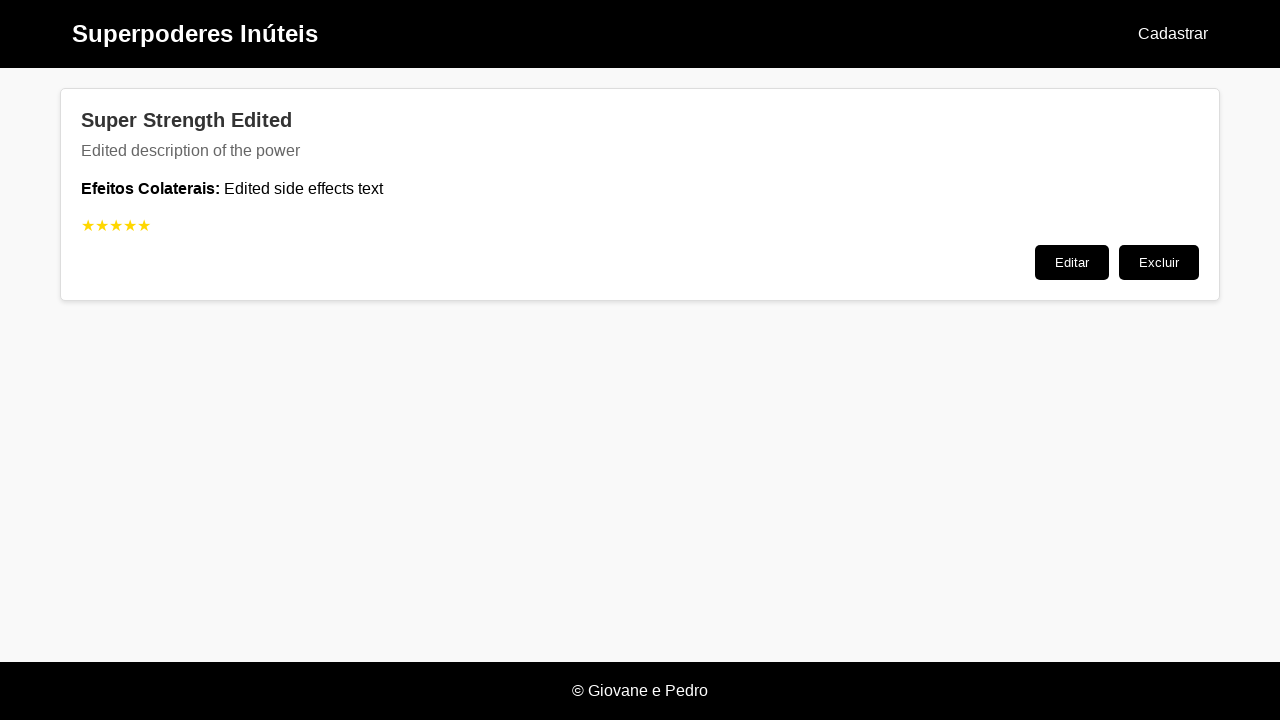

Navigated to home page to verify edited power
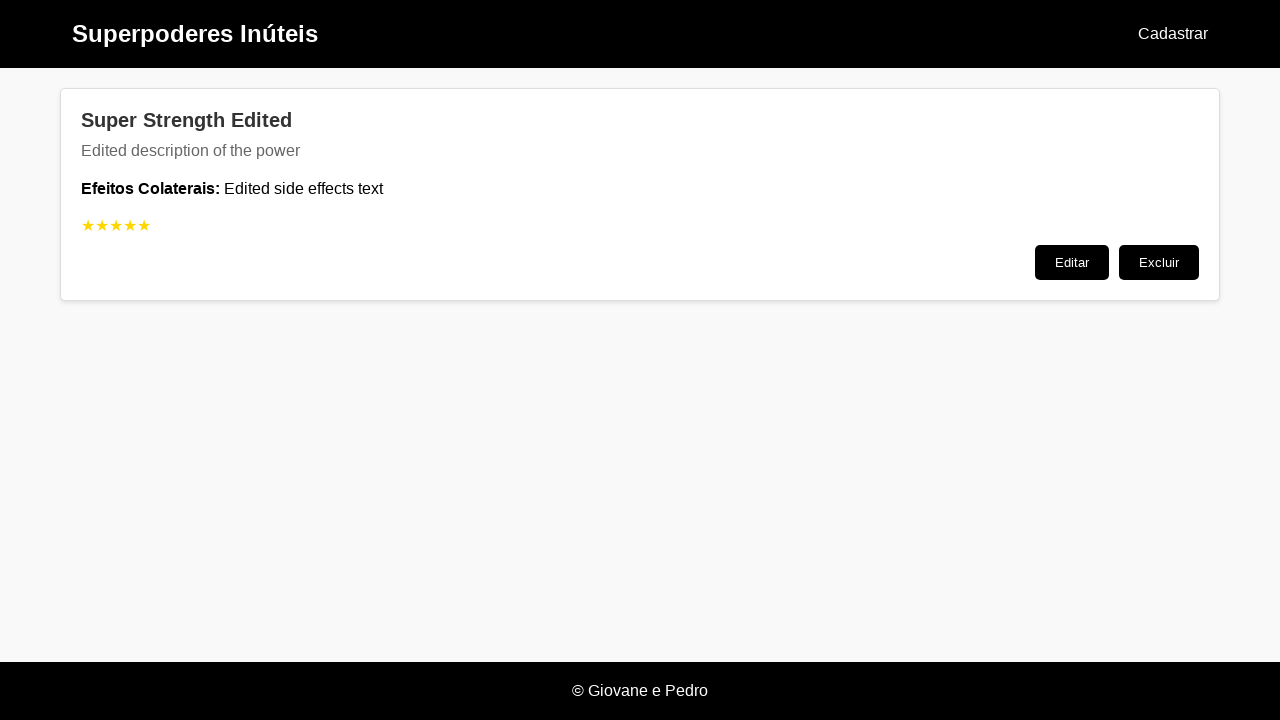

Powers list loaded, verification complete
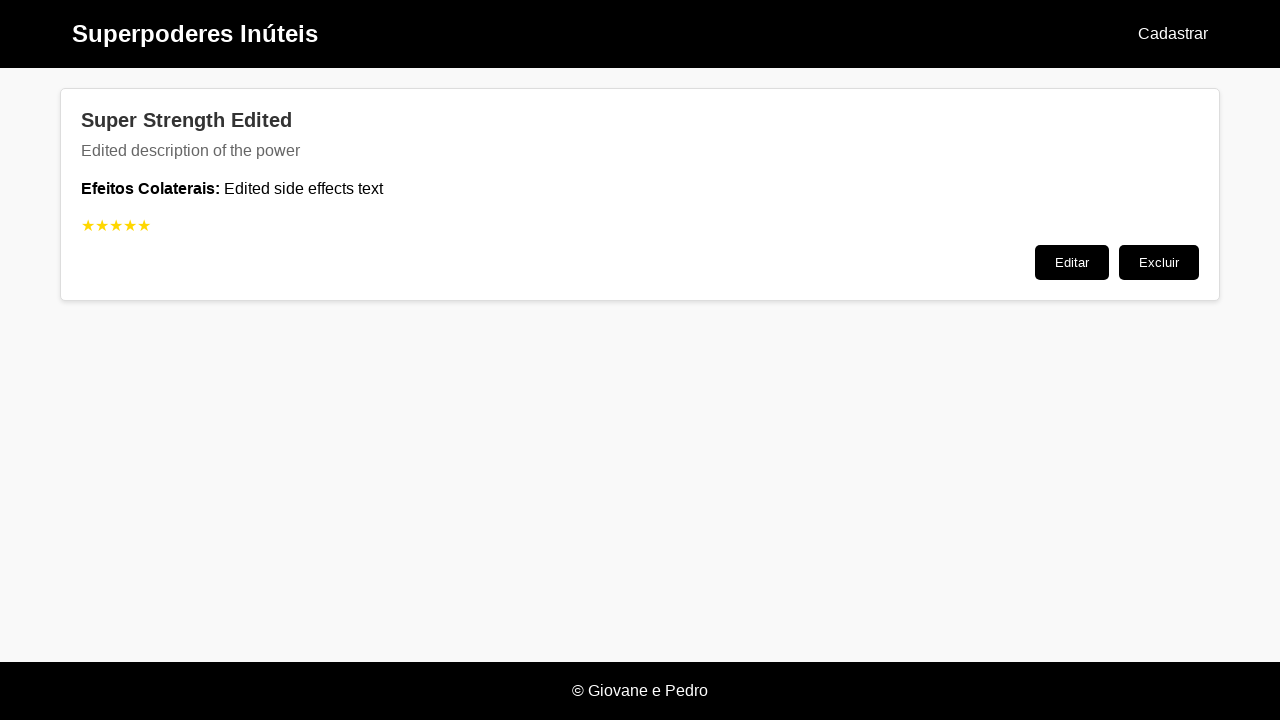

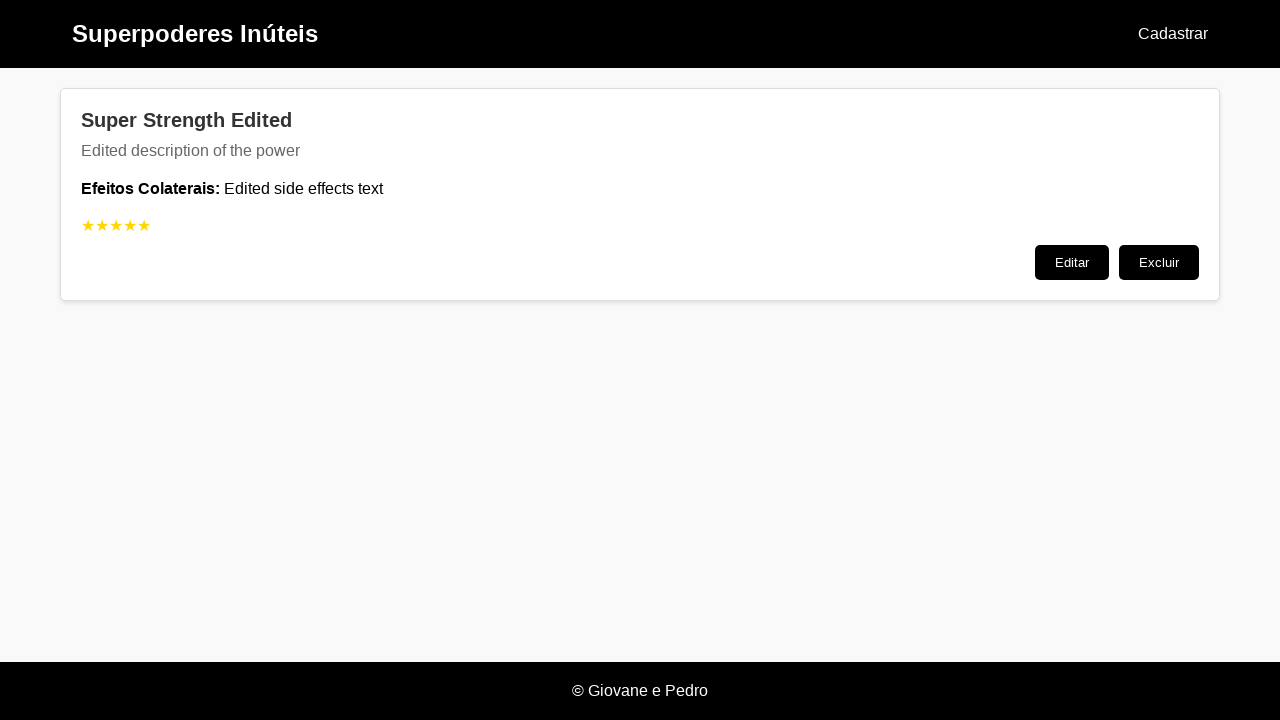